Tests form submission by clicking a link with specific text, then filling out a multi-field form with name, last name, city, and country information

Starting URL: http://suninjuly.github.io/find_link_text

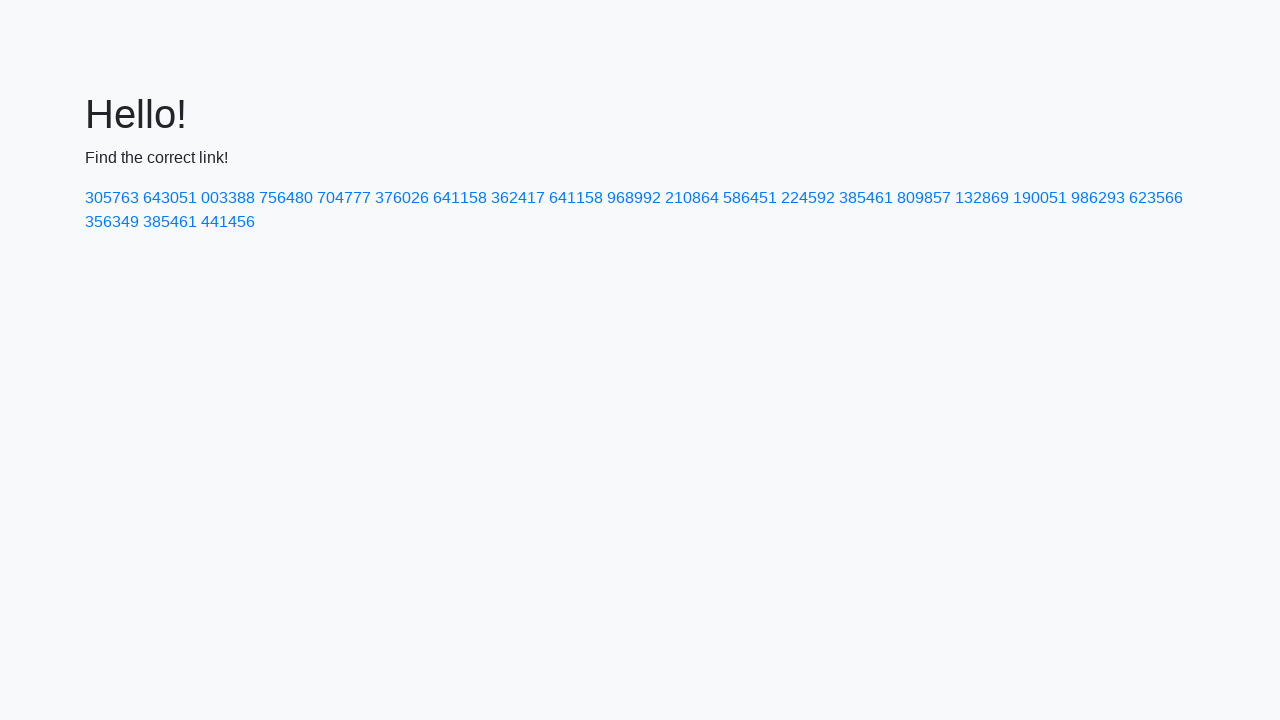

Clicked link with text '224592' at (808, 198) on a:text('224592')
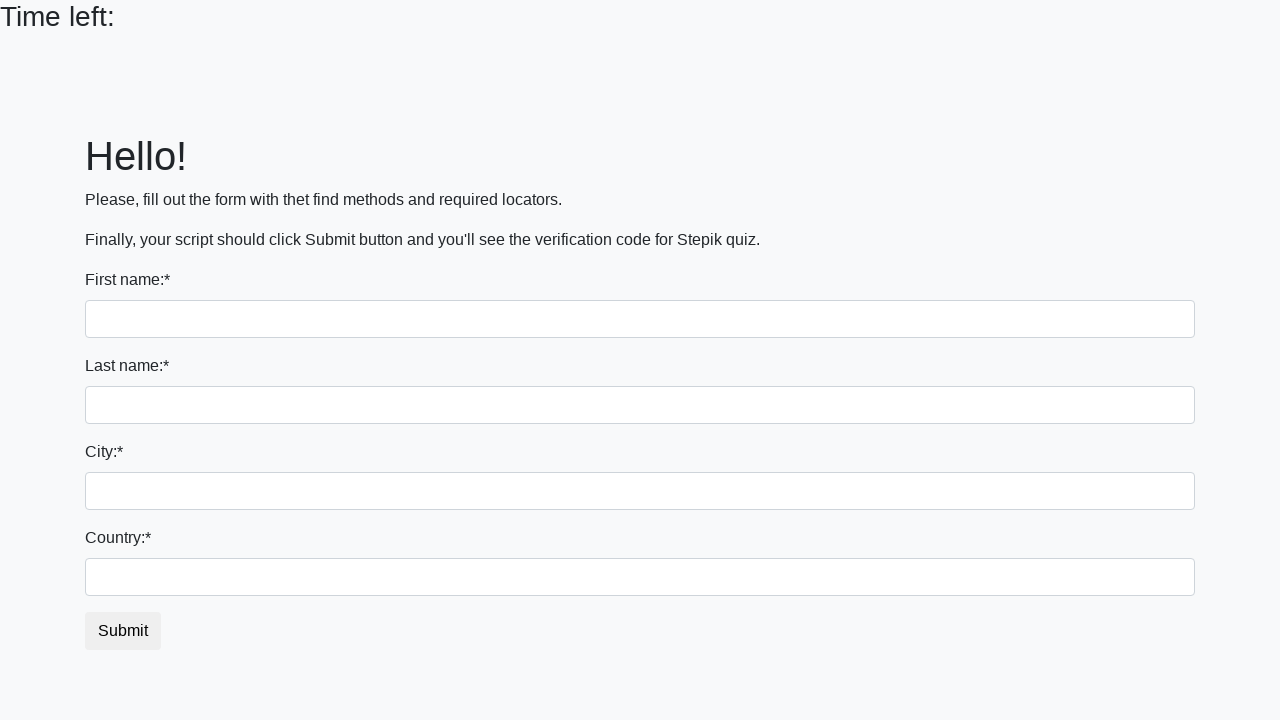

Filled first name field with 'Ivan' on input
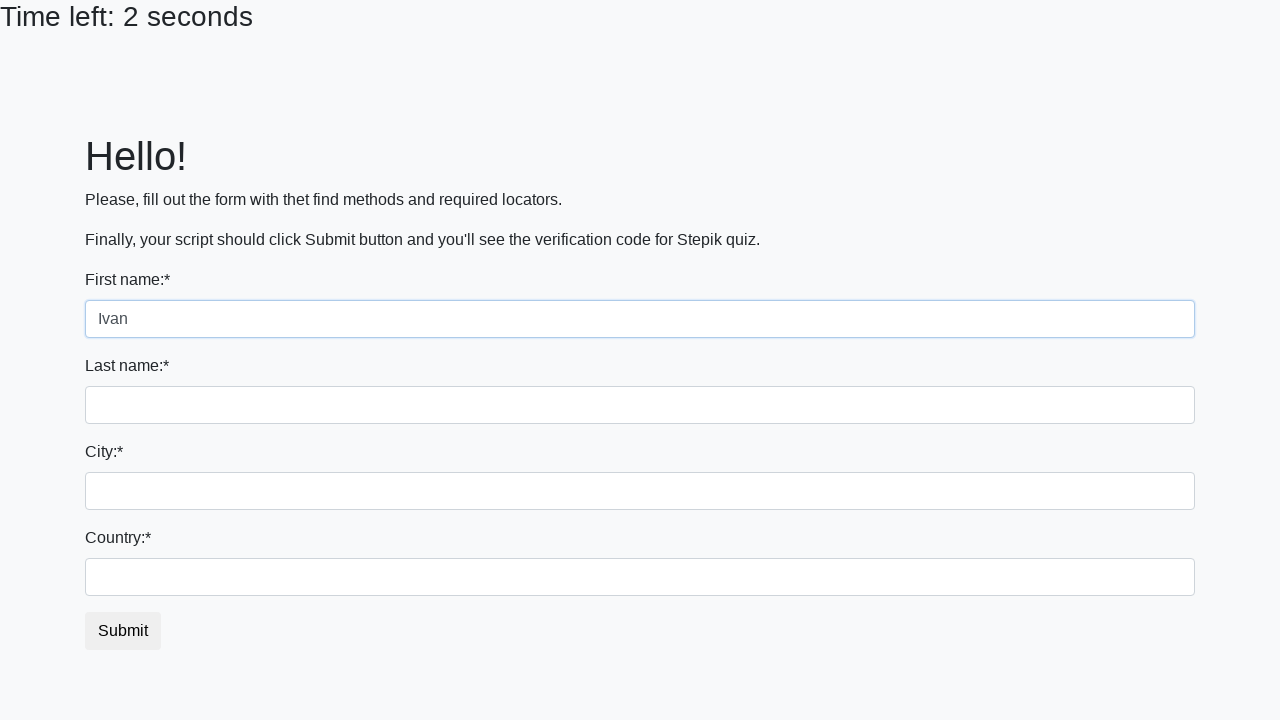

Filled last name field with 'Petrov' on input[name='last_name']
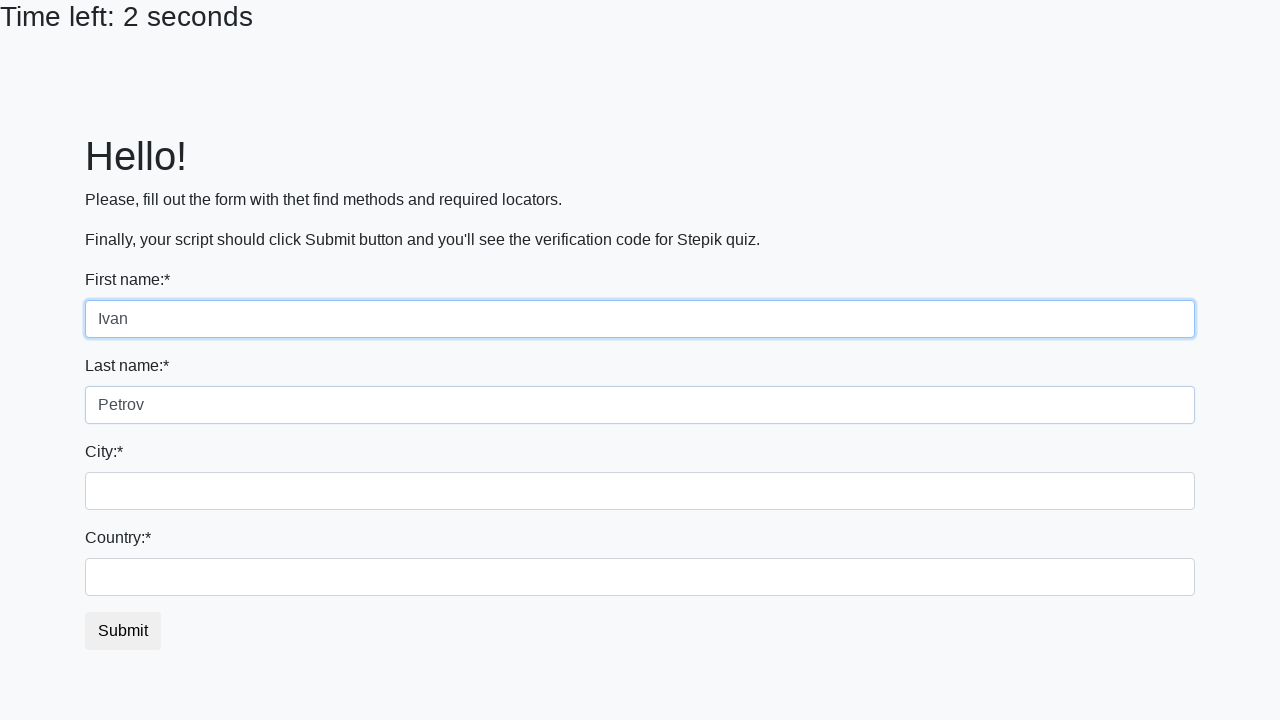

Filled city field with 'Smolensk' on .form-control.city
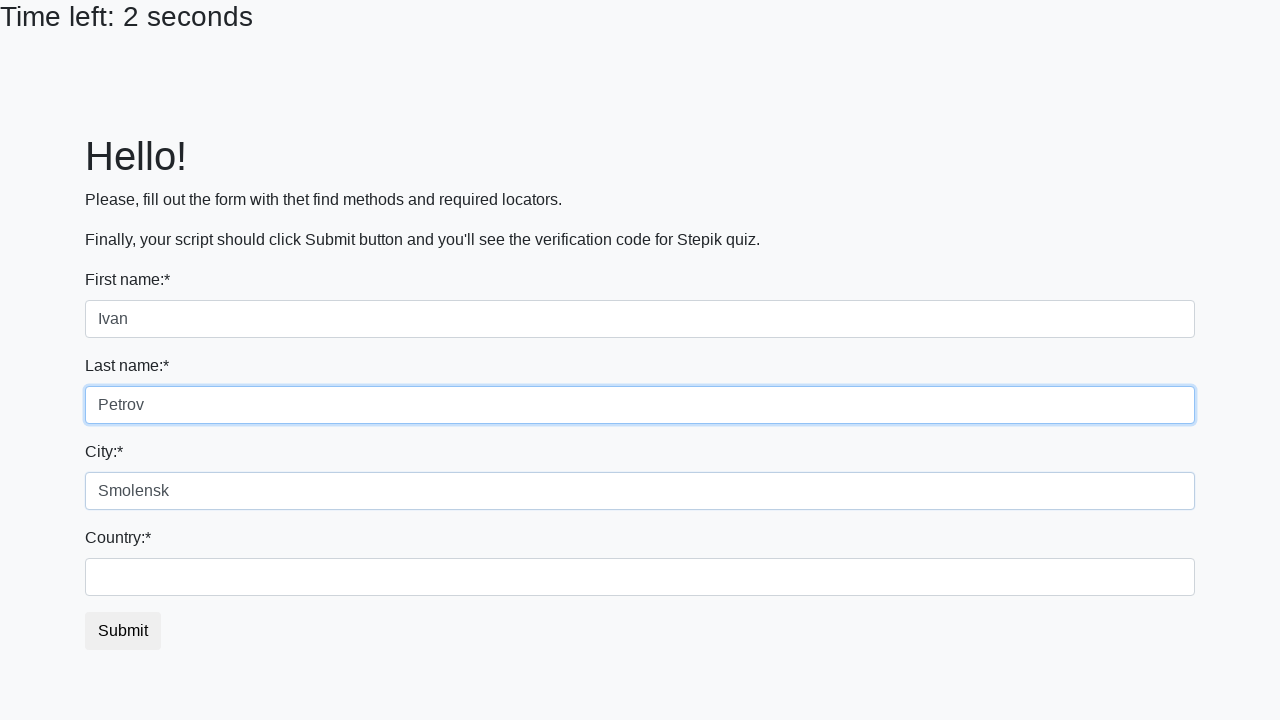

Filled country field with 'Russia' on #country
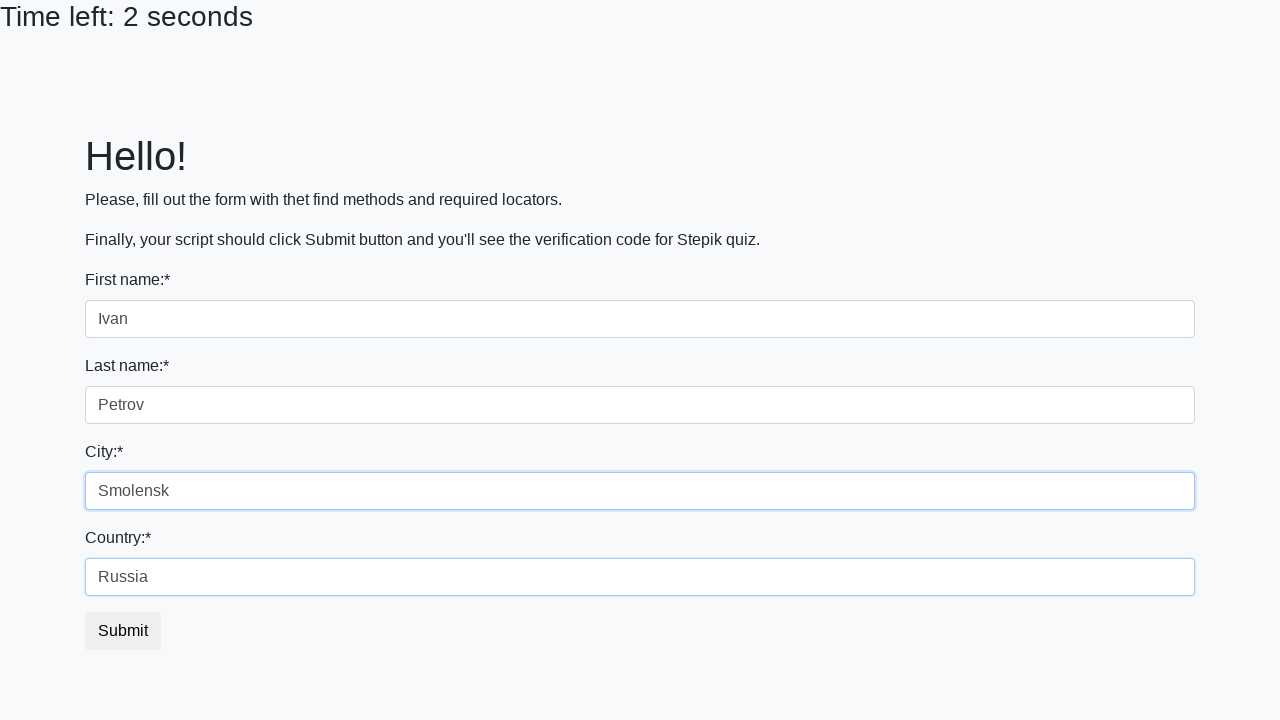

Clicked submit button to submit form at (123, 631) on button.btn
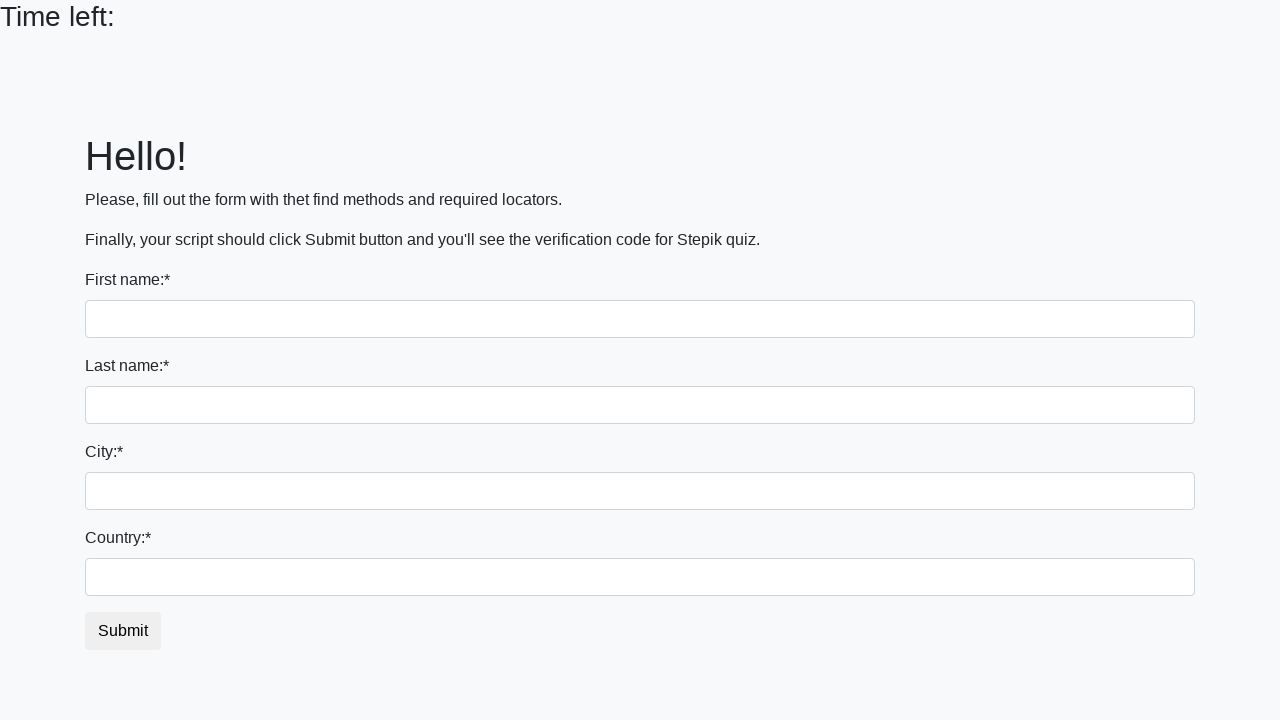

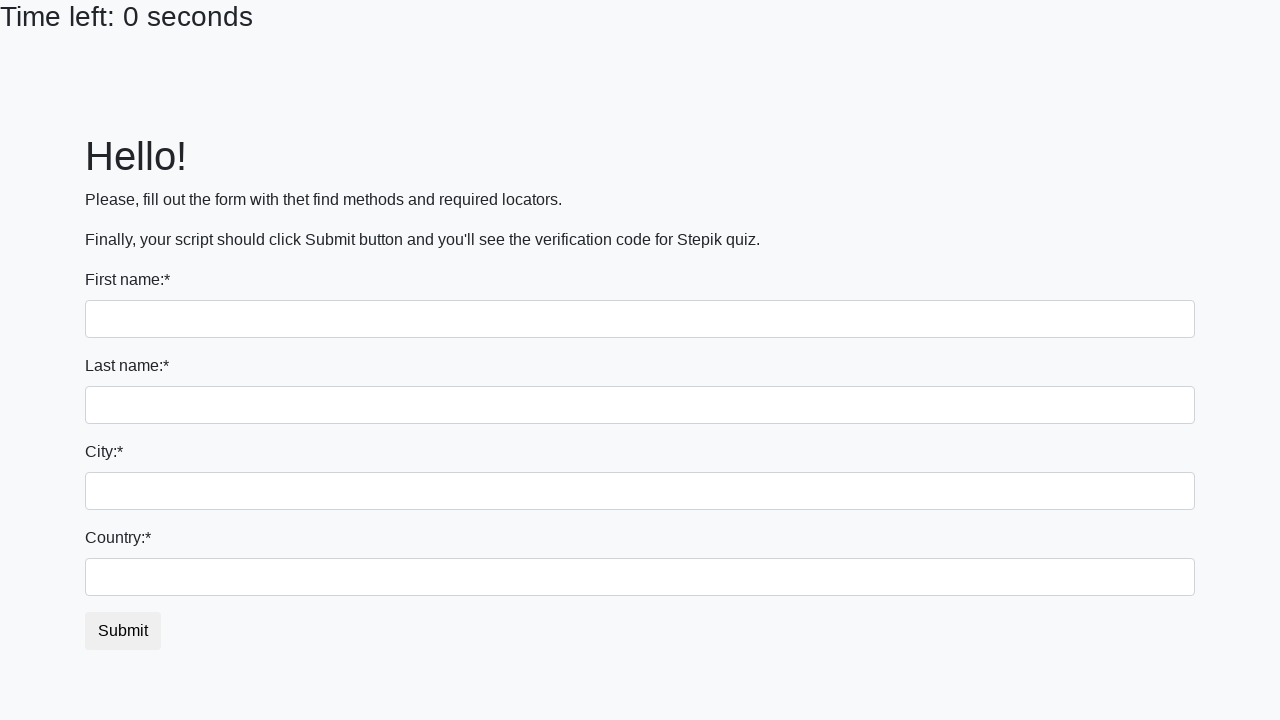